Tests closing a modal dialog by clicking on the modal footer on the entry ad page

Starting URL: https://the-internet.herokuapp.com/entry_ad

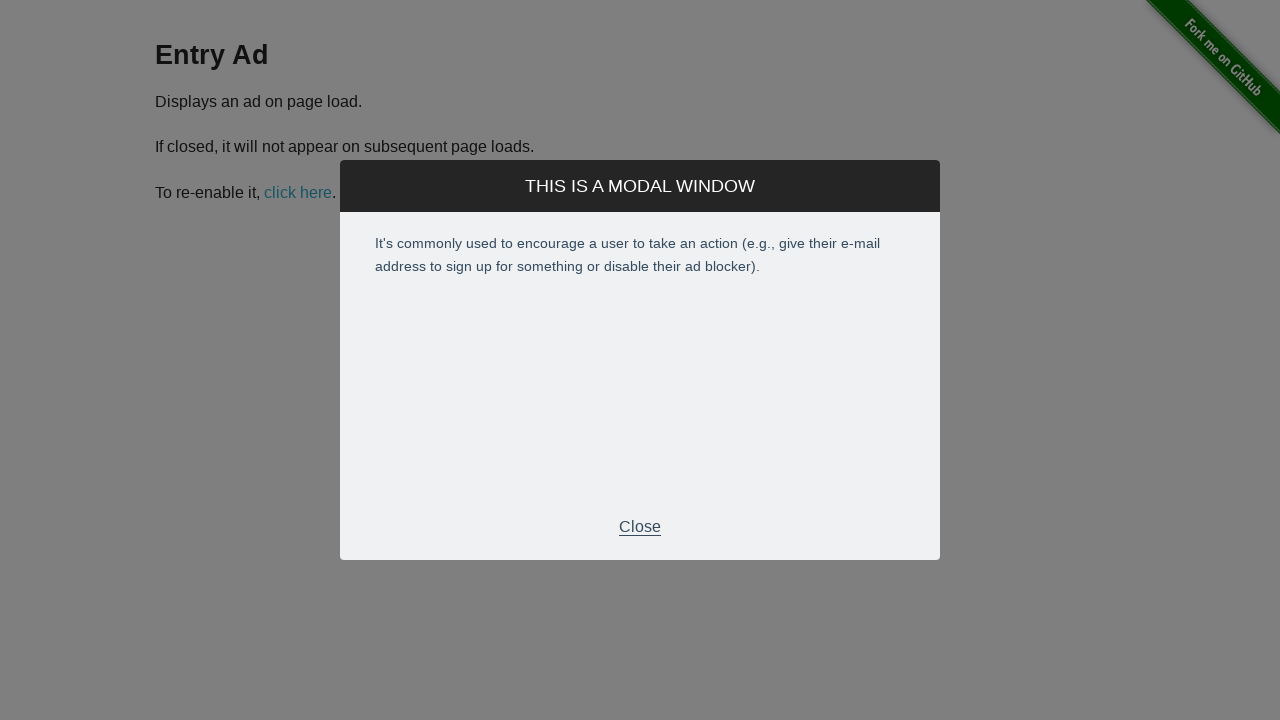

Navigated to entry ad page
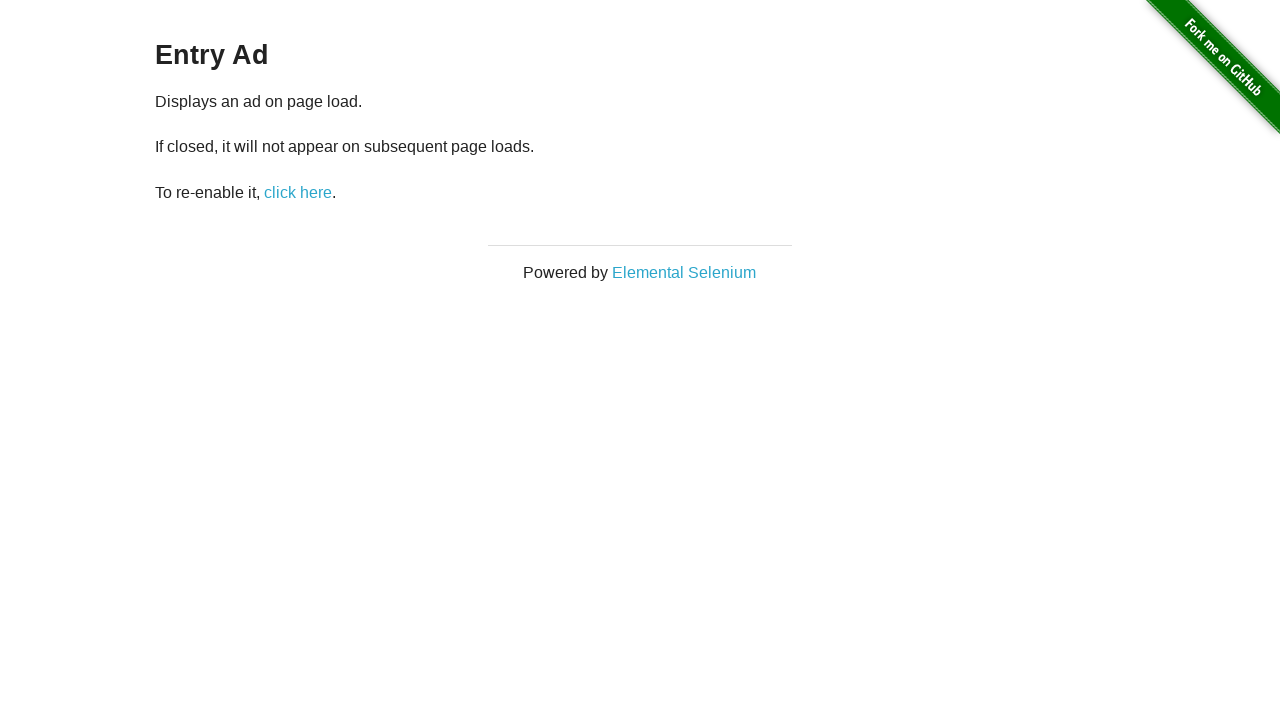

Modal dialog appeared on the page
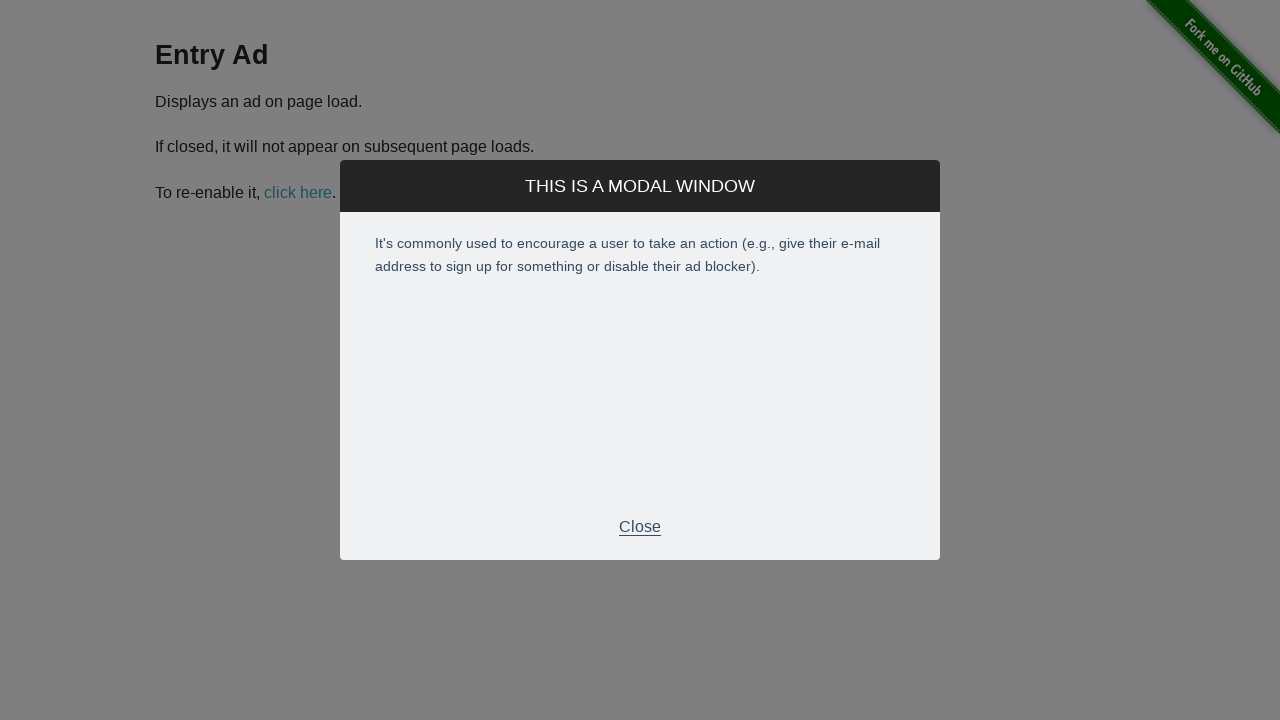

Clicked modal footer to close the dialog at (640, 527) on div.modal-footer
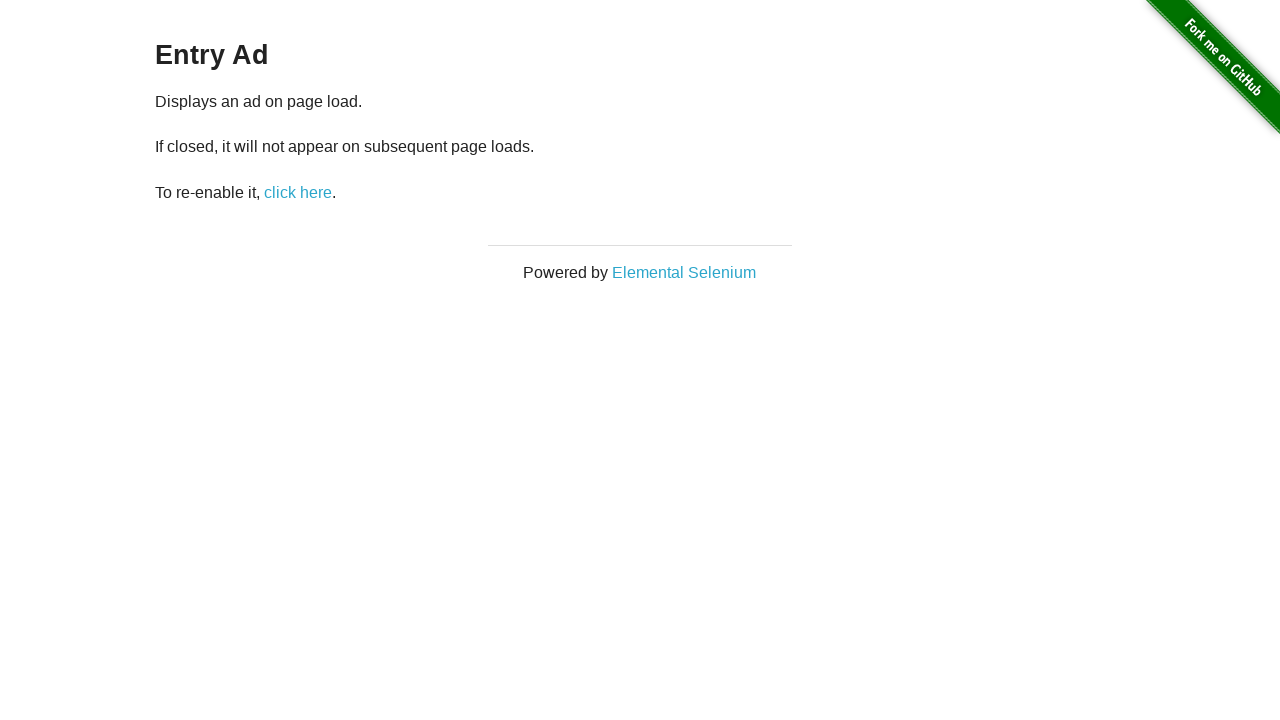

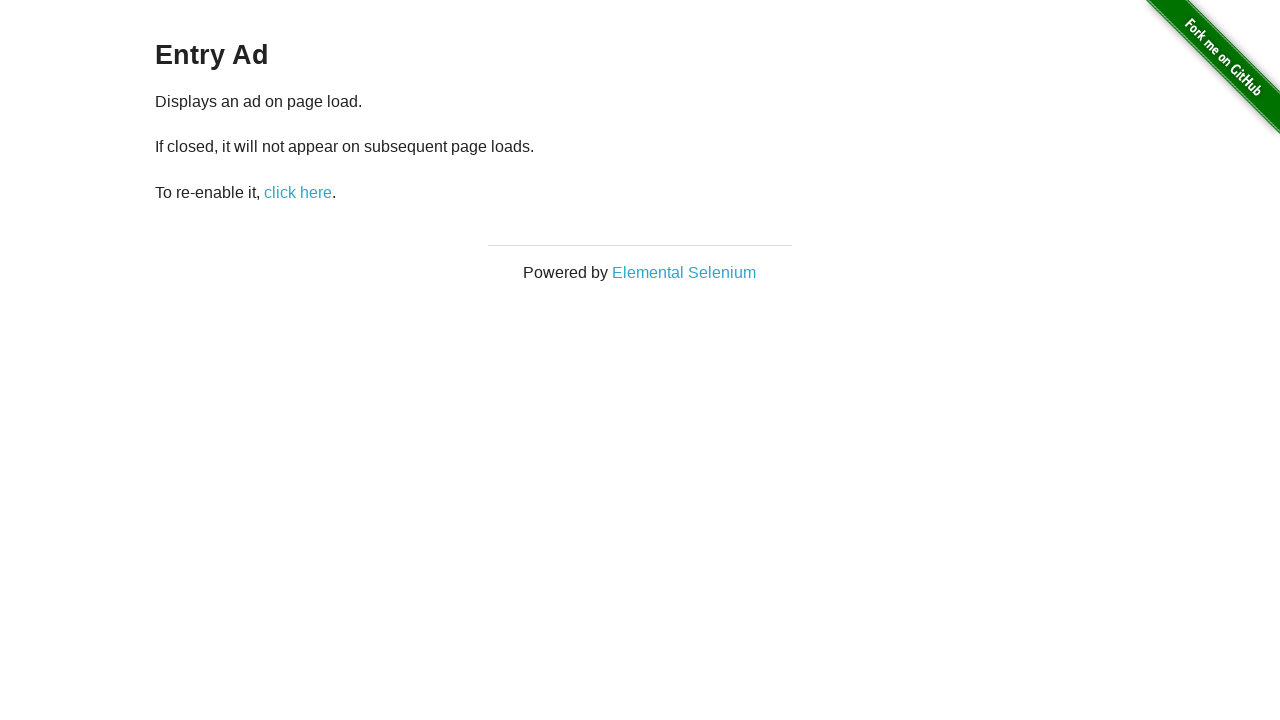